Tests the DemoQA practice form by filling in personal information fields including first name, last name, email, and phone number

Starting URL: https://demoqa.com/automation-practice-form/

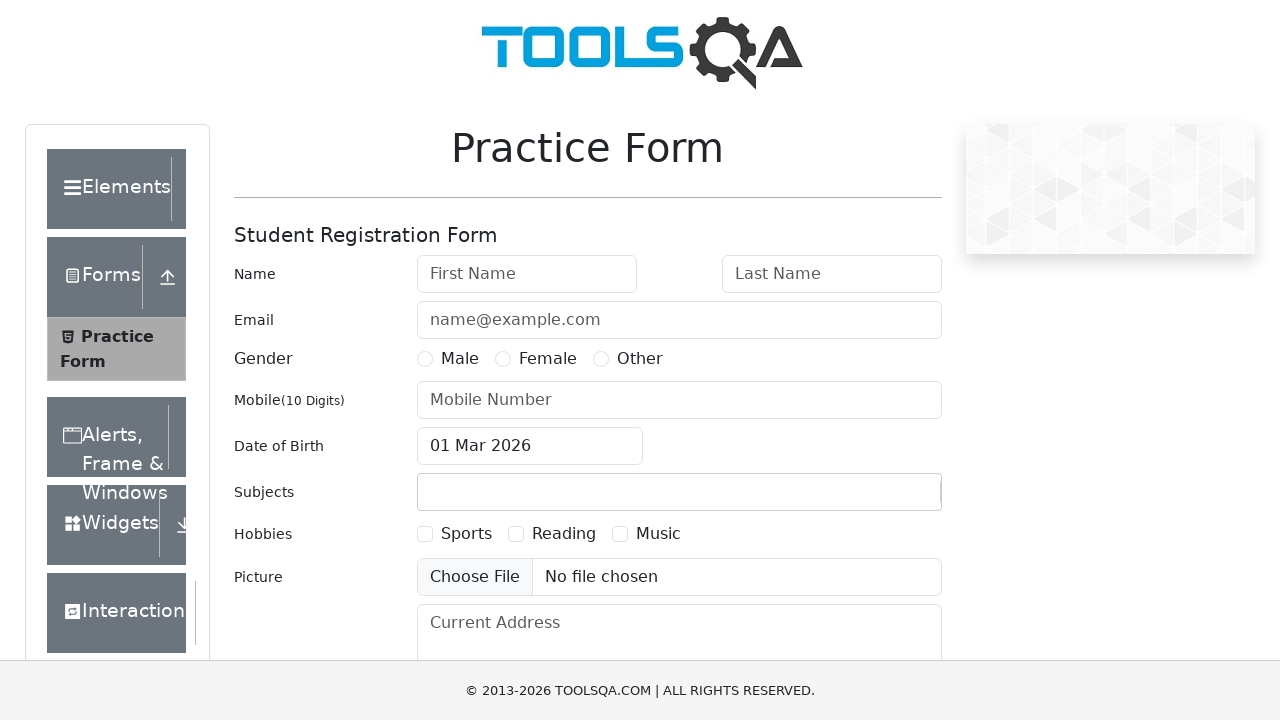

Filled first name field with 'Pero' on #firstName
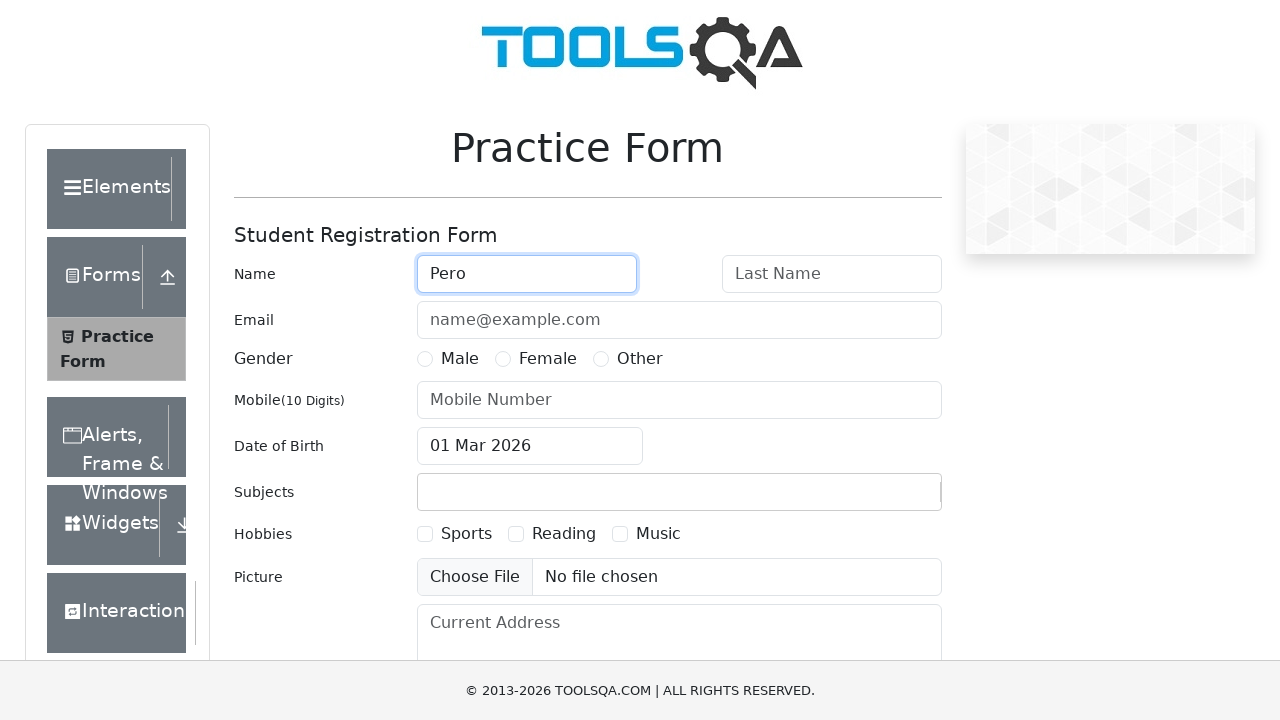

Filled last name field with 'Peric' on #lastName
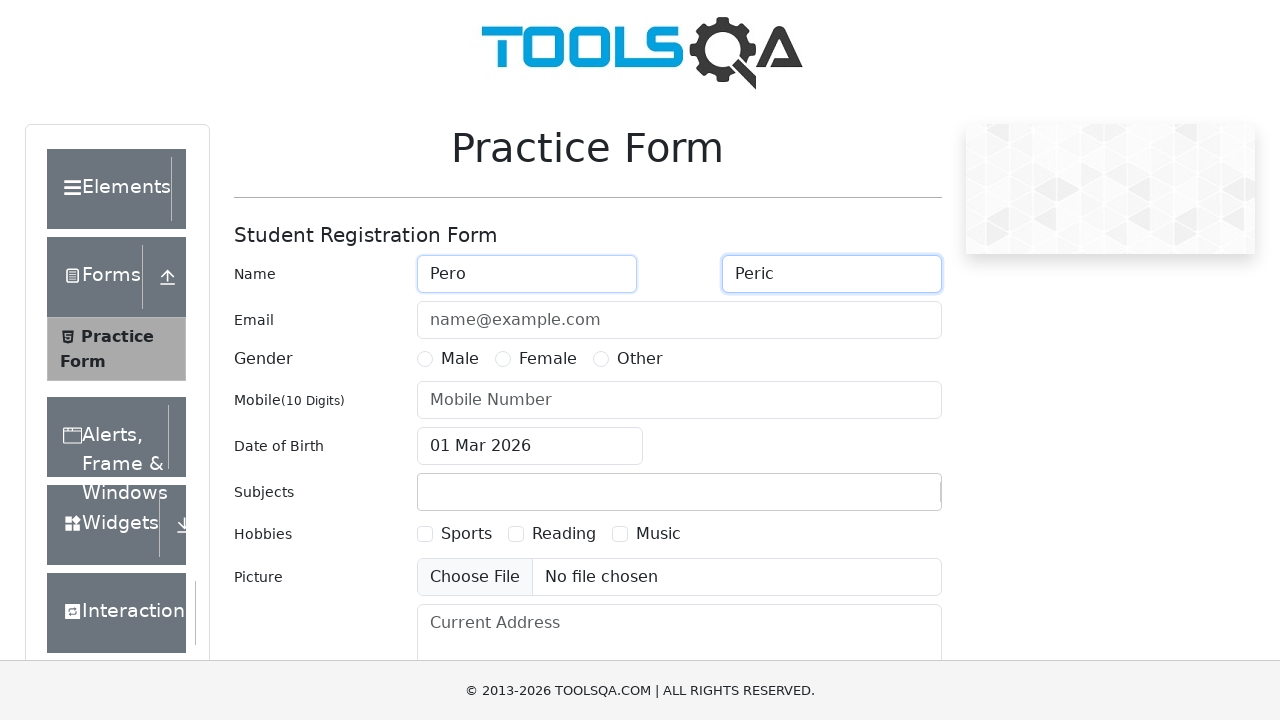

Filled email field with 'Pero@example.com' on #userEmail
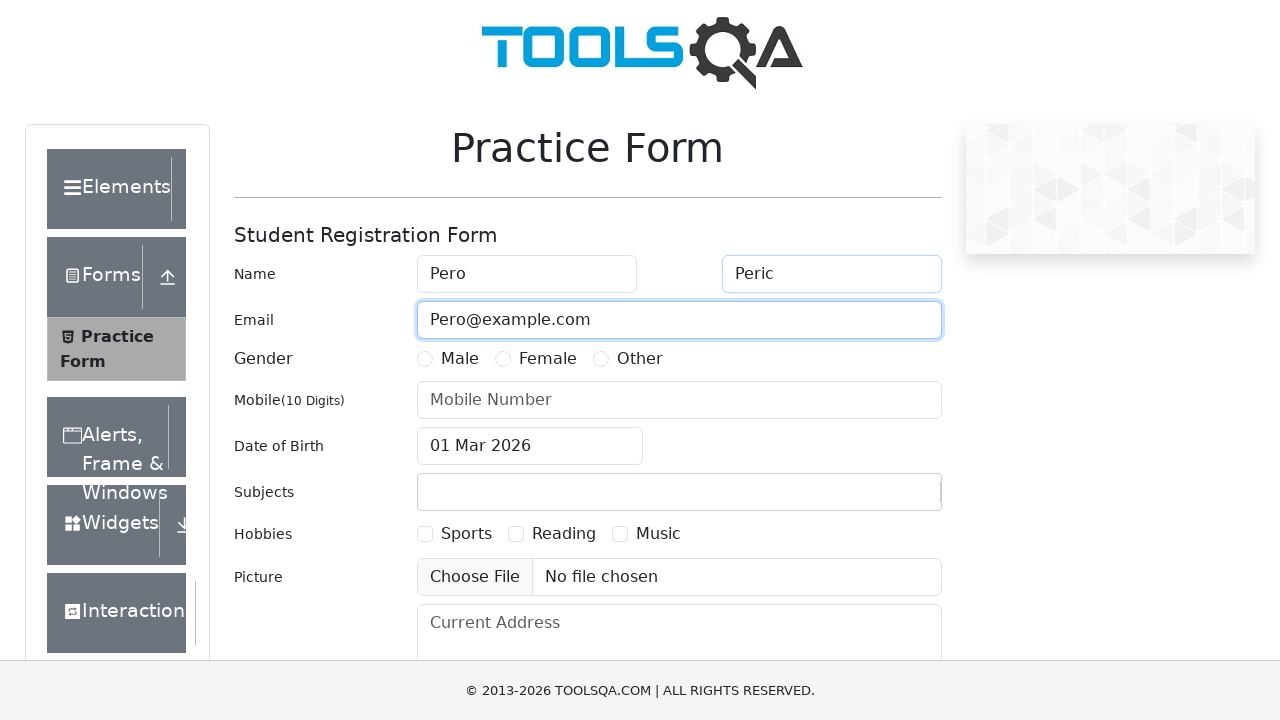

Filled phone number field with '0951234567' on #userNumber
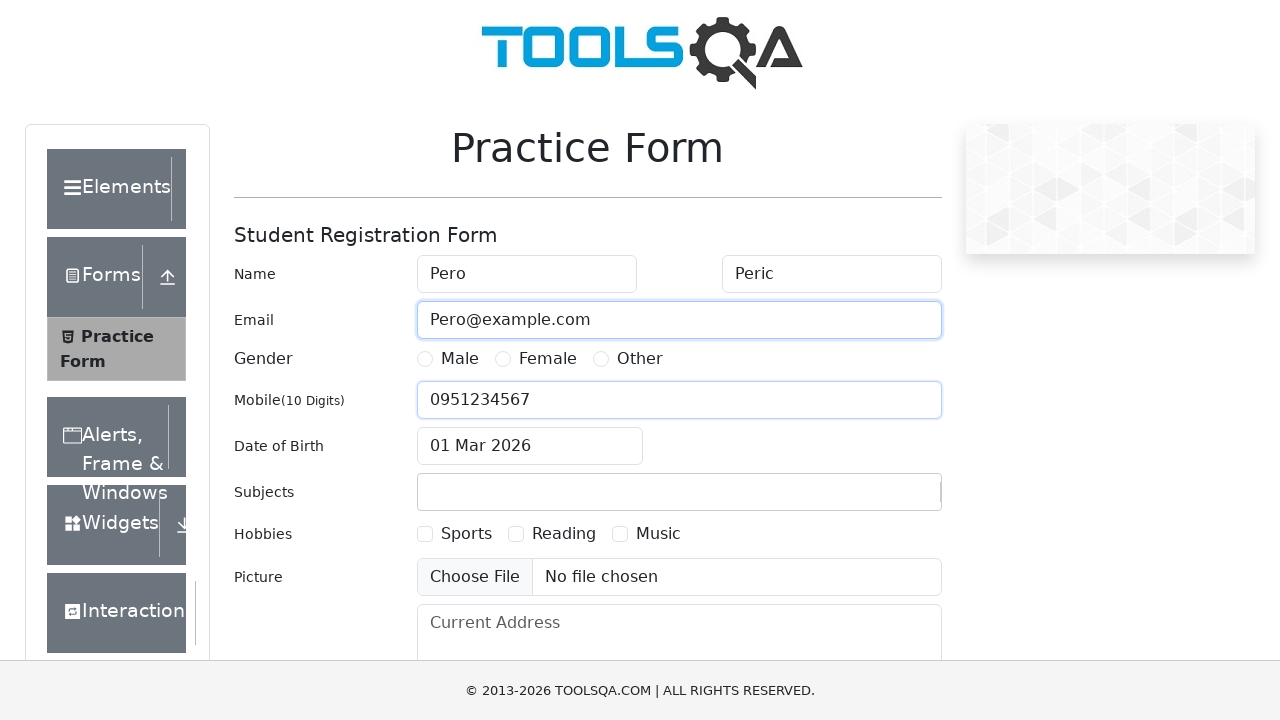

Waited 2 seconds for form processing
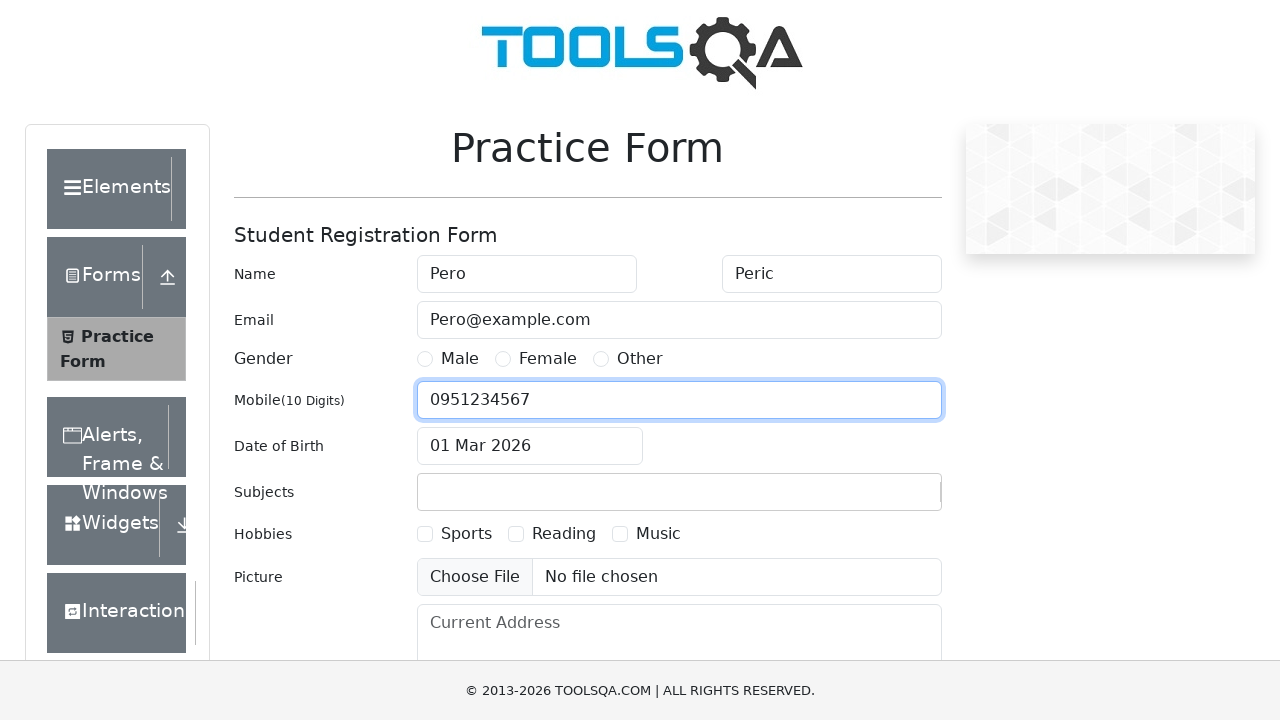

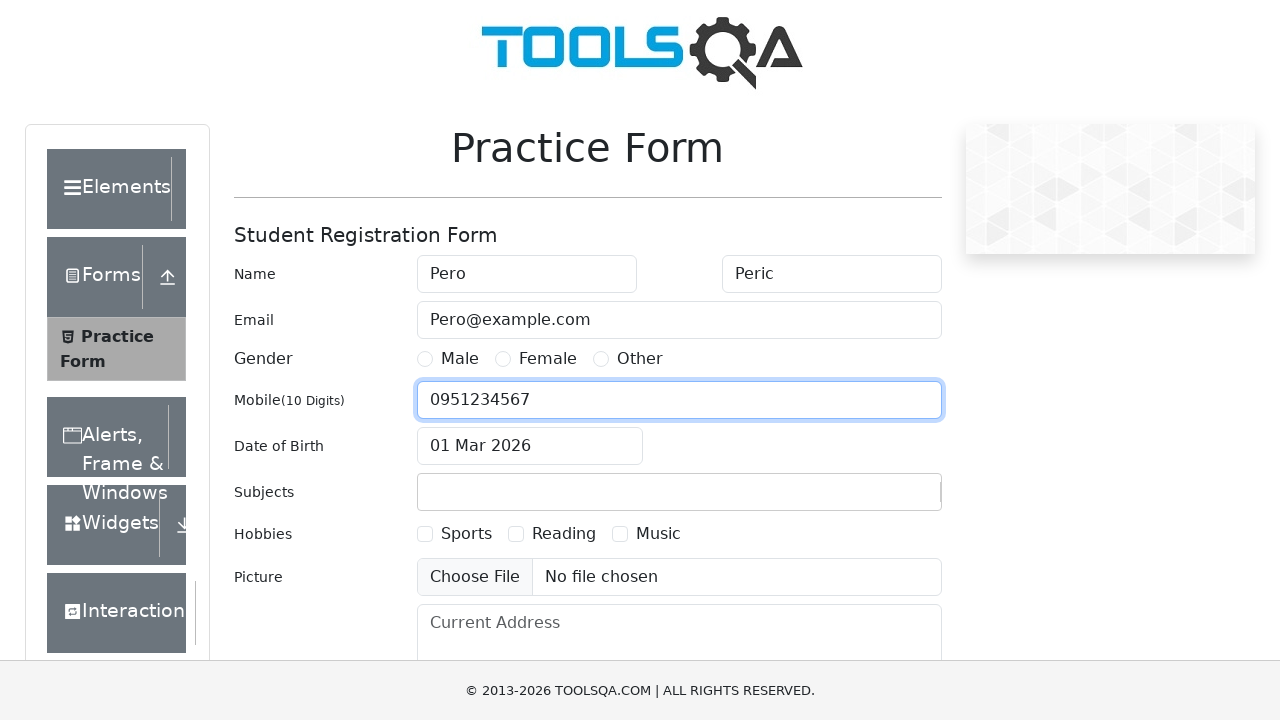